Tests clearing an email input field to remove any previous data.

Starting URL: https://www.selenium.dev/selenium/web/inputs.html

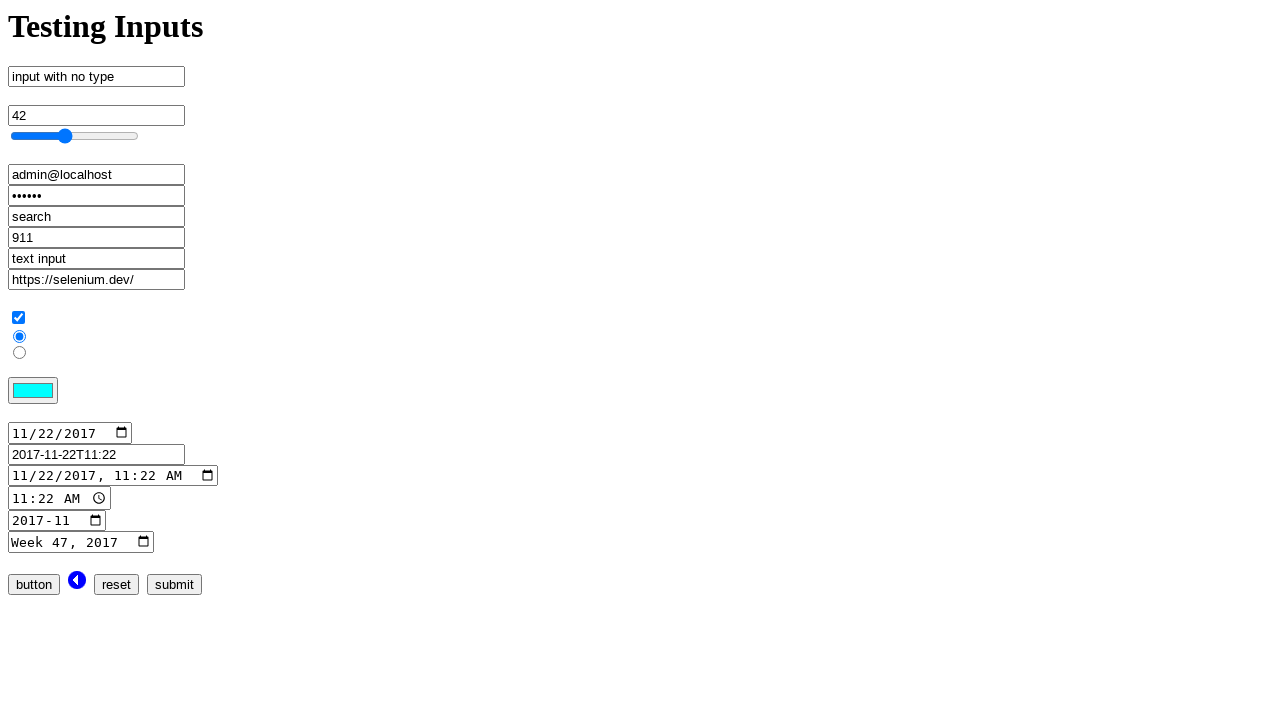

Cleared the email input field by filling it with empty string on input[name='email_input']
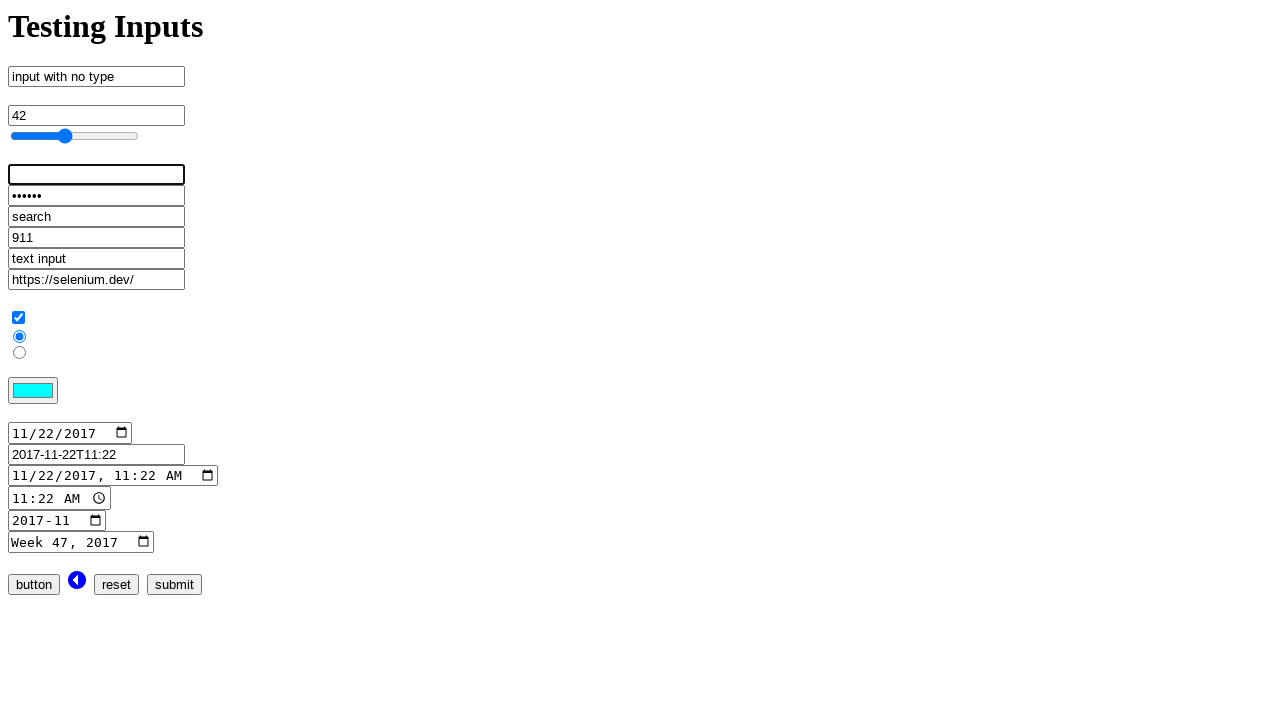

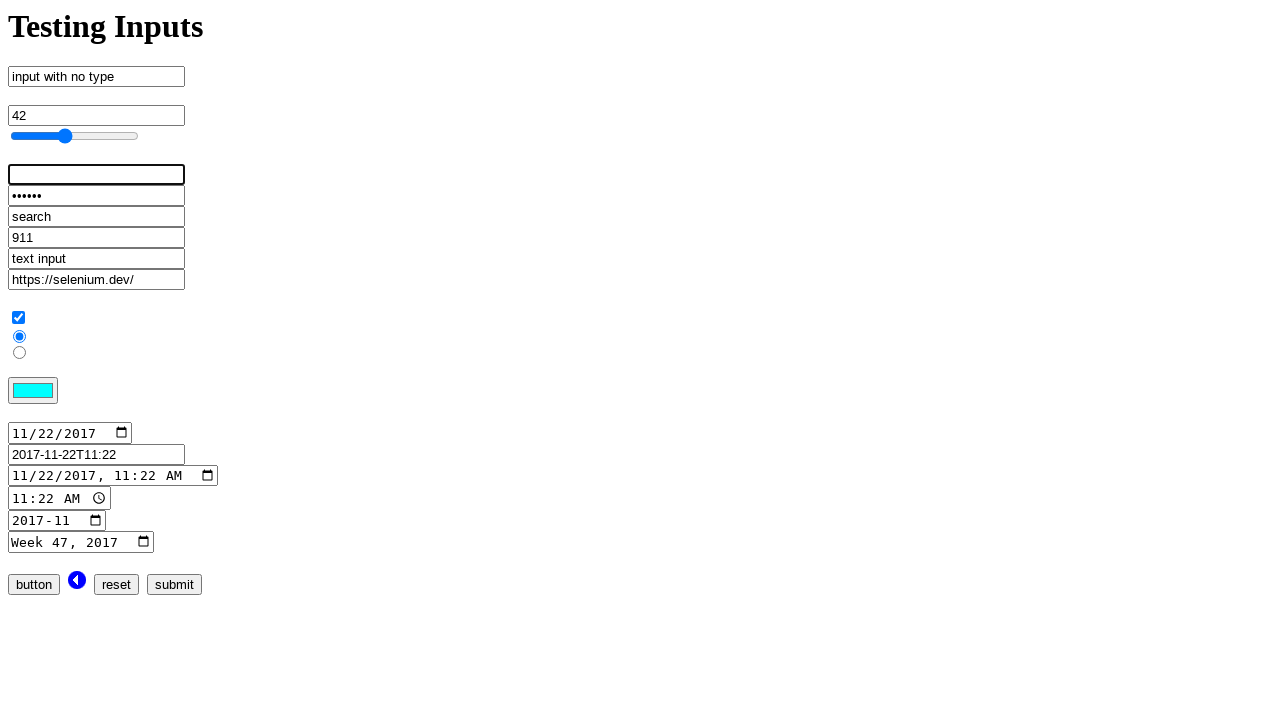